Tests navigation to Team page and verifies the three site creator names are displayed

Starting URL: http://www.99-bottles-of-beer.net/

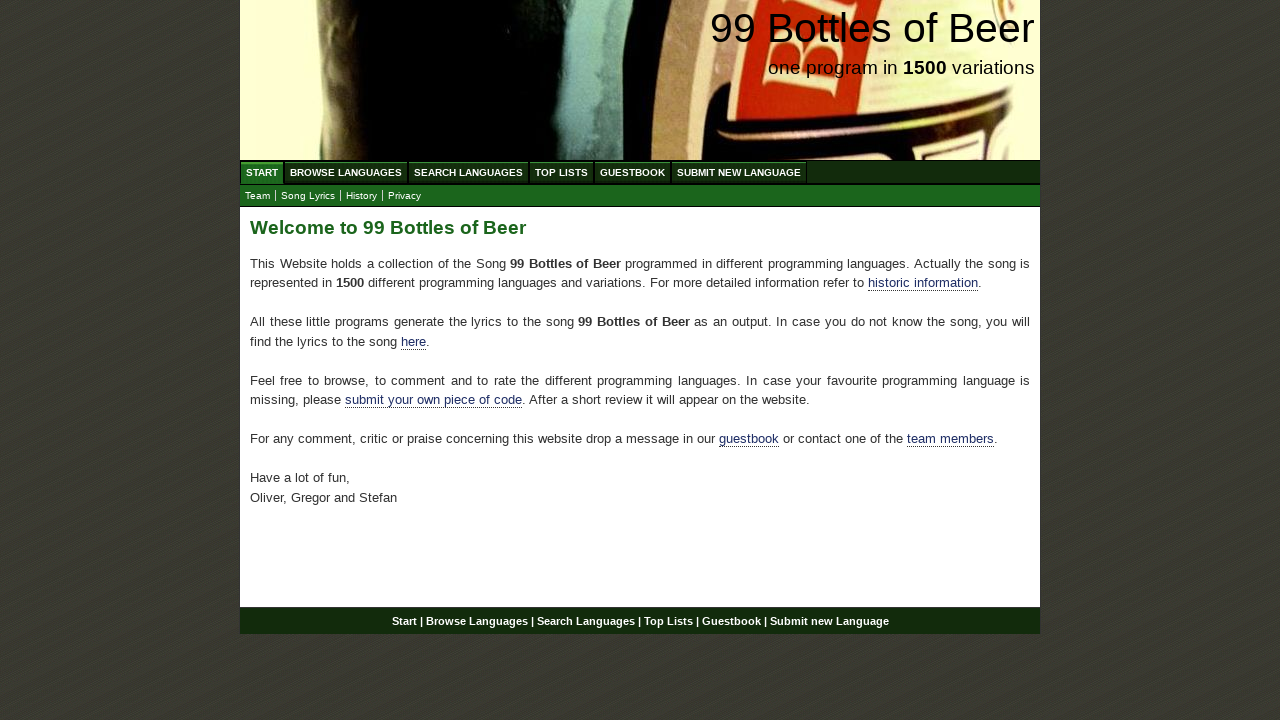

Clicked Team submenu link at (258, 196) on xpath=//body/div[@id='wrap']/div[@id='navigation']/ul[@id='submenu']/li/a[@href=
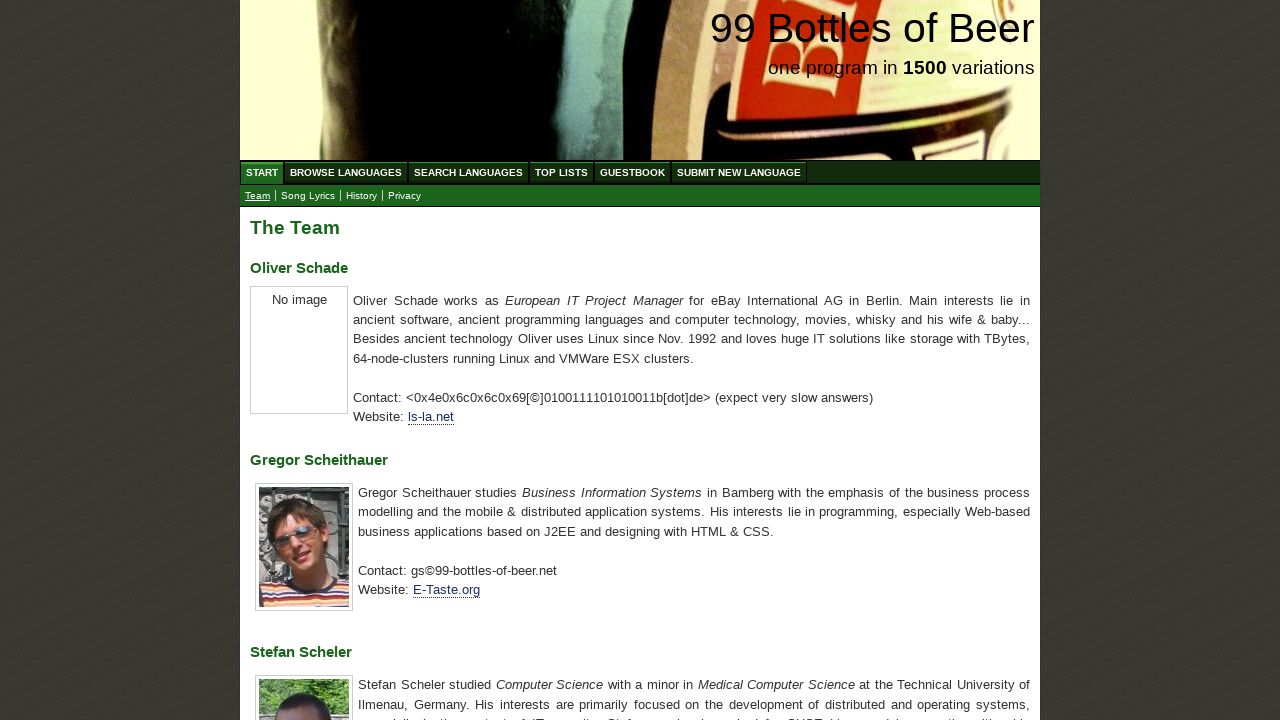

Verified Oliver Schade name is displayed
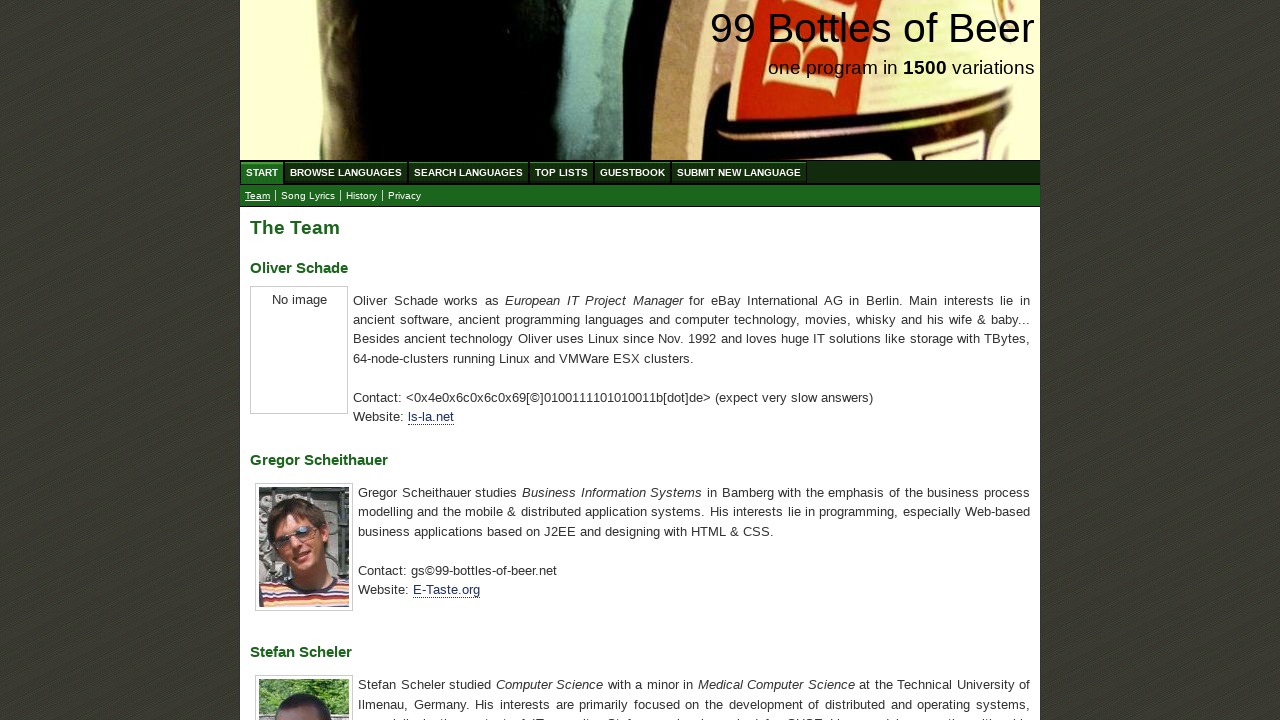

Verified Gregor Scheithauer name is displayed
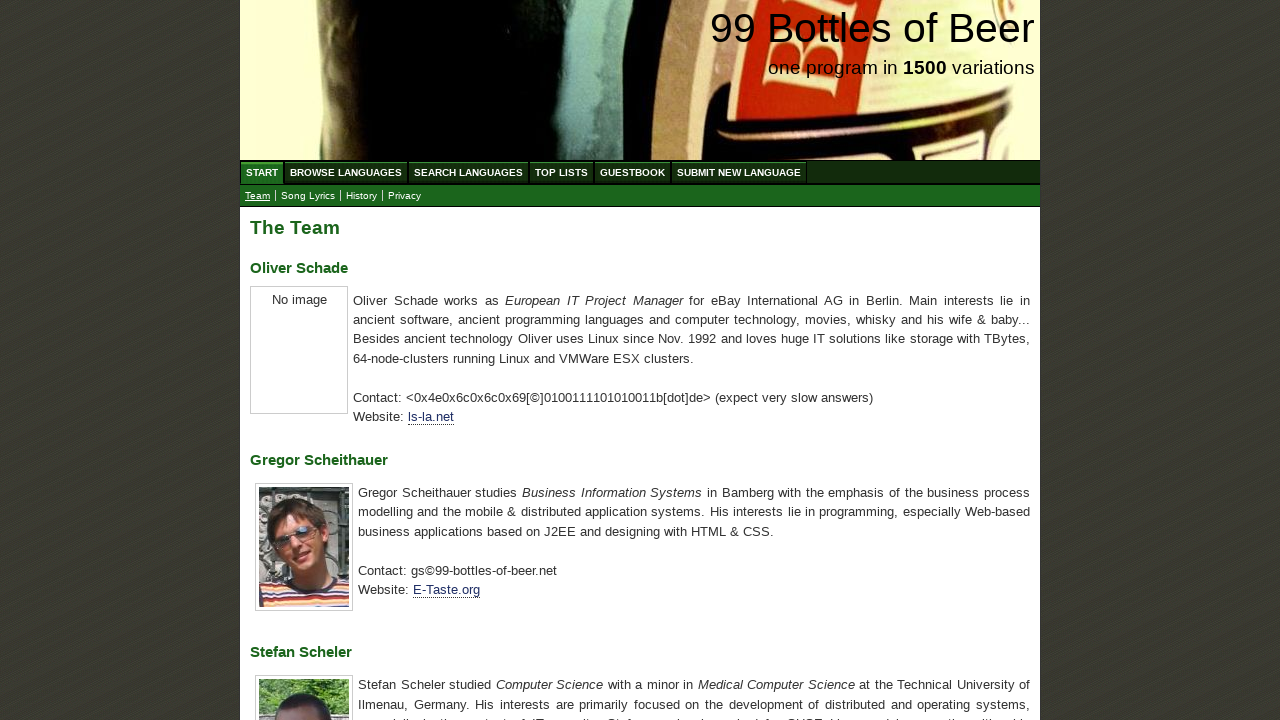

Verified Stefan Scheler name is displayed
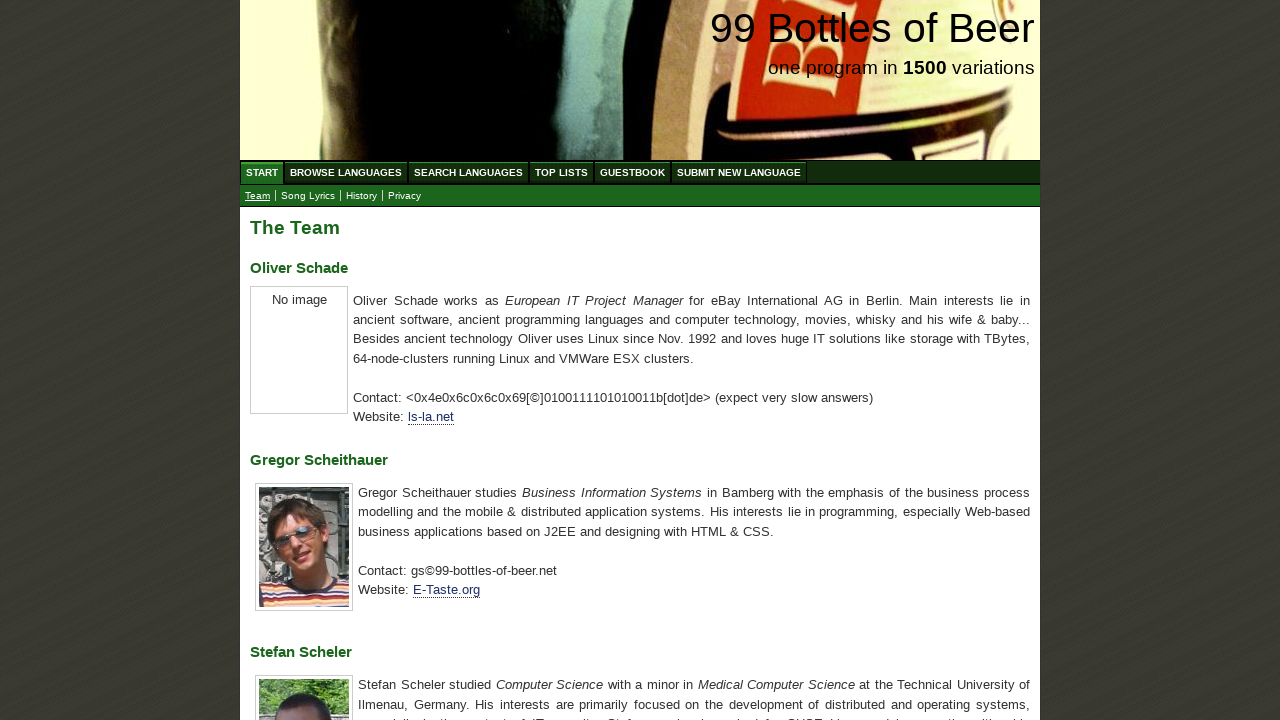

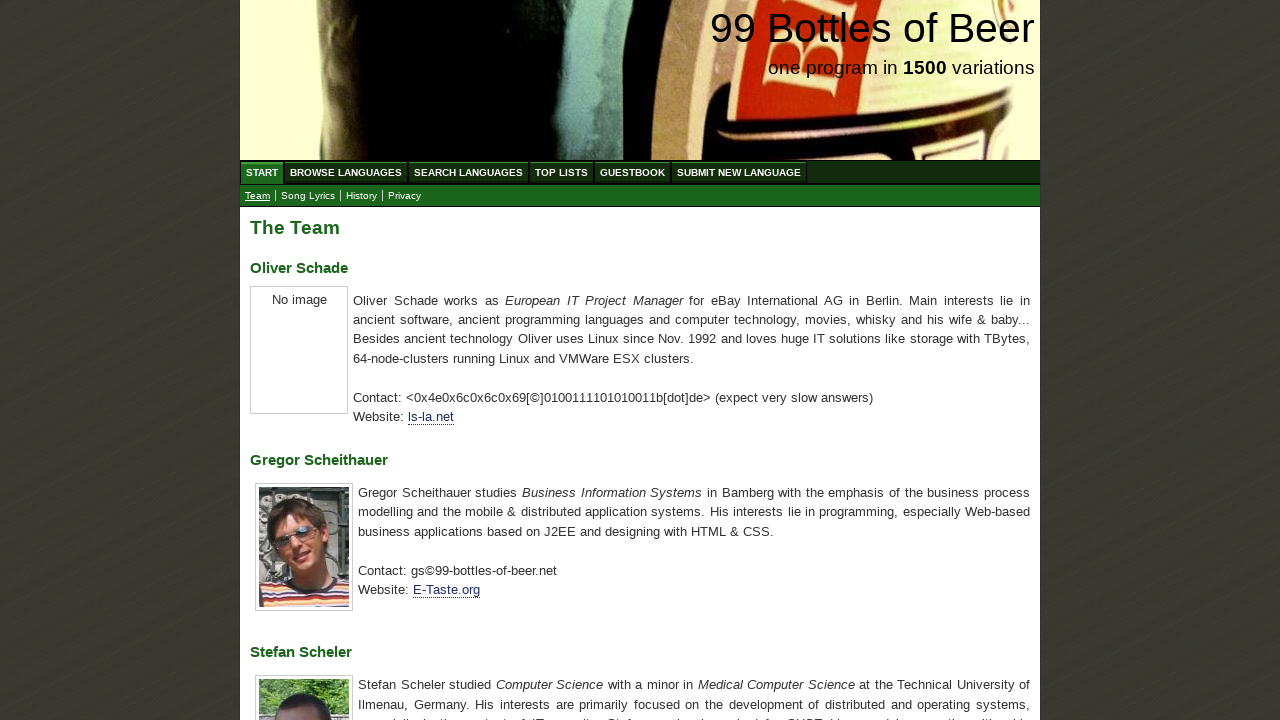